Tests shopping cart functionality by adding products (2 Stuffed Frog, 5 Fluffy Bunny, 3 Valentine Bear), navigating to cart, and verifying subtotals, prices, and total calculations.

Starting URL: https://jupiter.cloud.planittesting.com/#/home

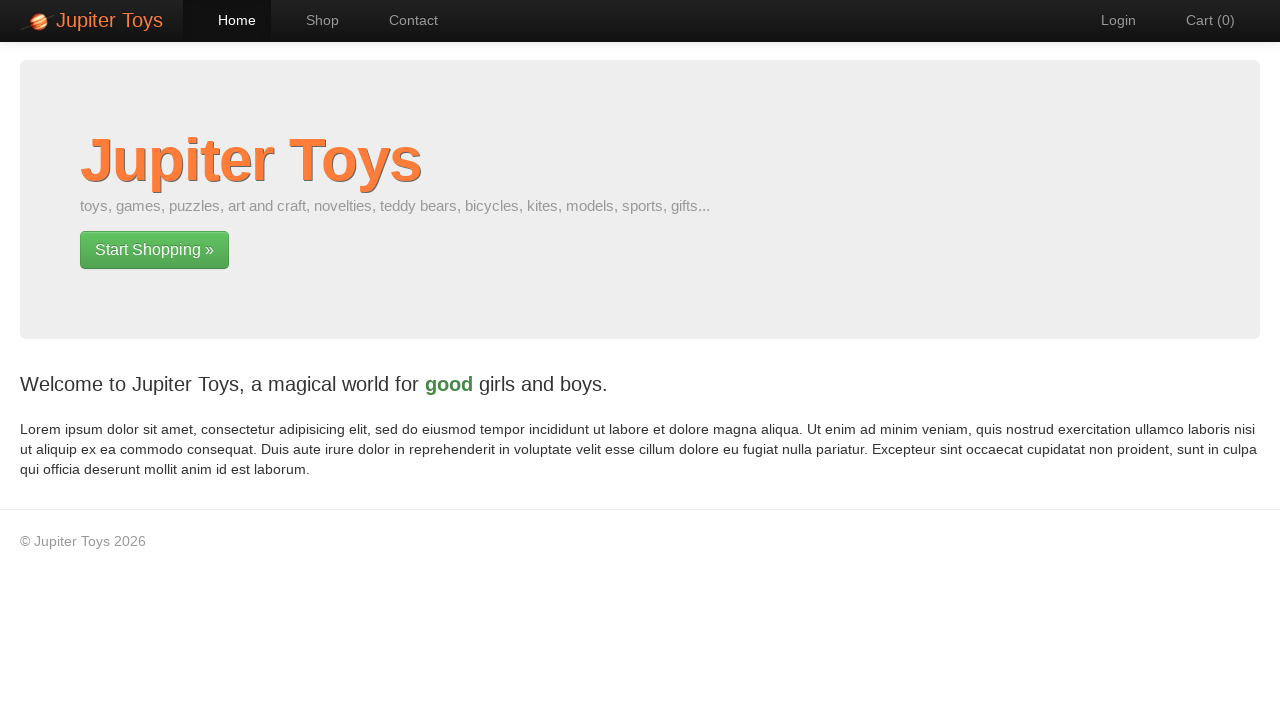

Clicked on Shop link at (312, 20) on a:has-text('Shop')
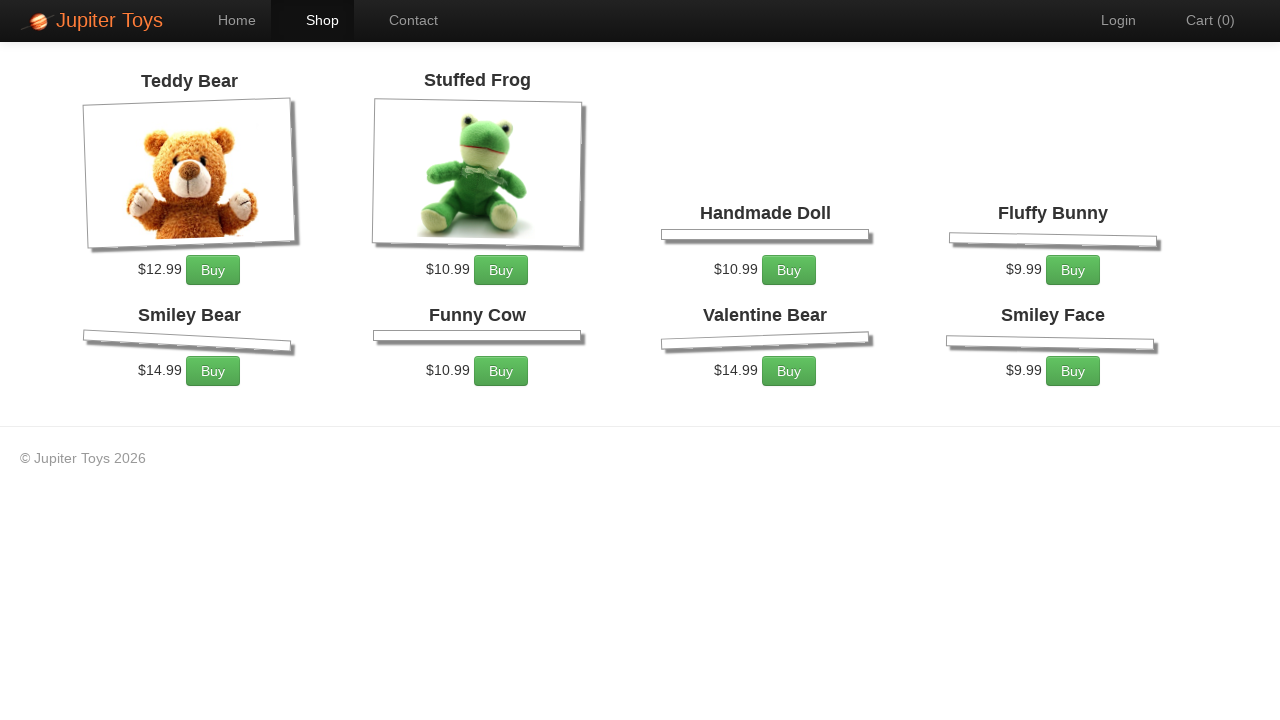

Located Stuffed Frog add to cart button
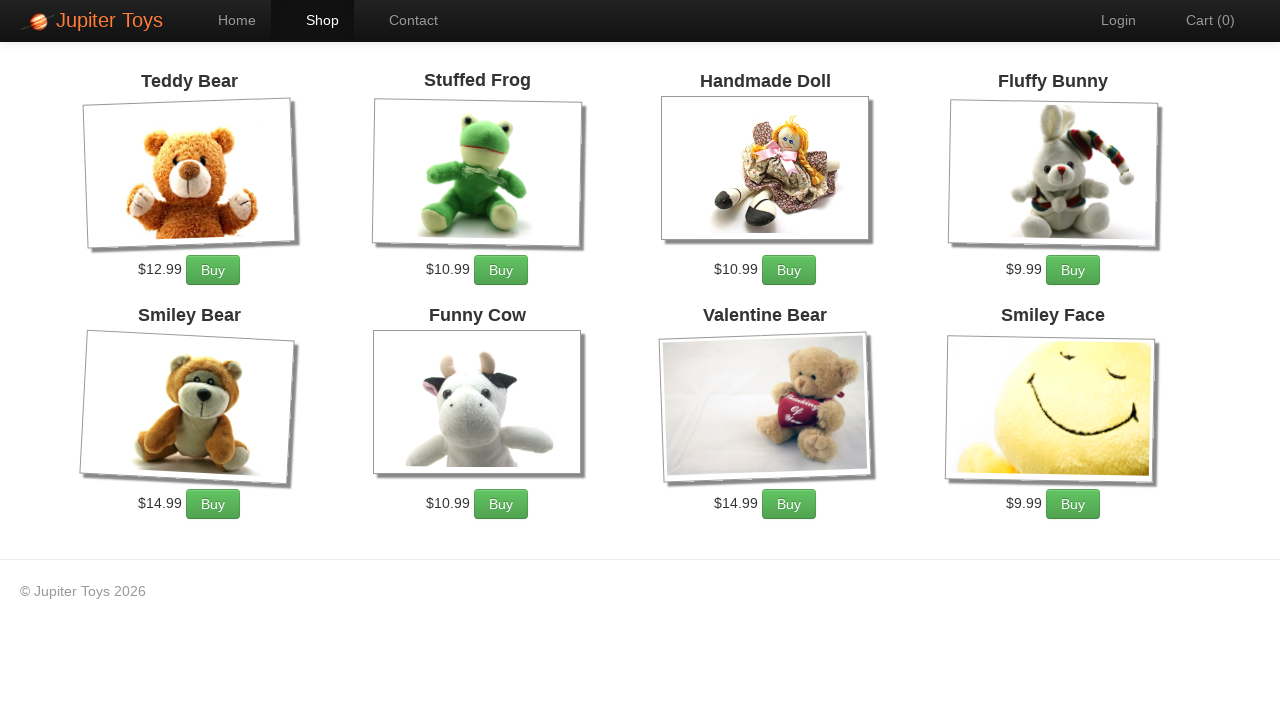

Stuffed Frog button is visible
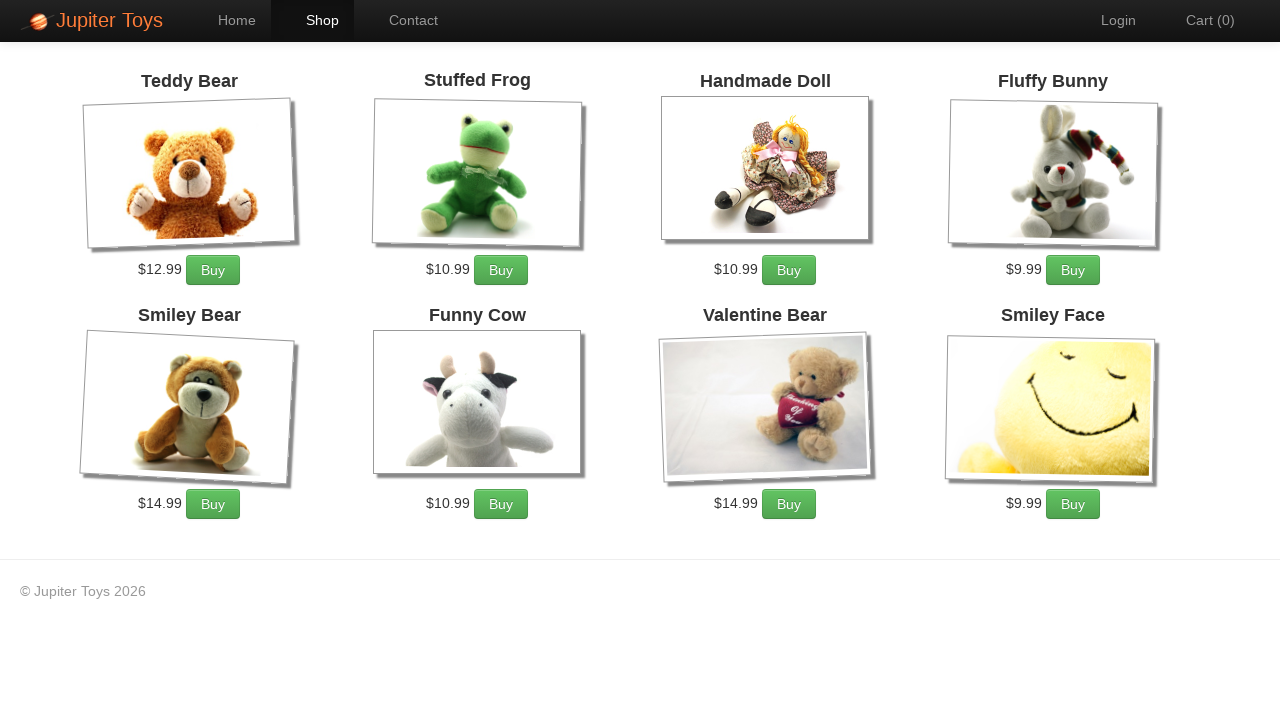

Clicked Stuffed Frog add to cart button (1st click) at (501, 270) on xpath=//li[contains(.,'Stuffed Frog')]//a[contains(@class,'btn')]
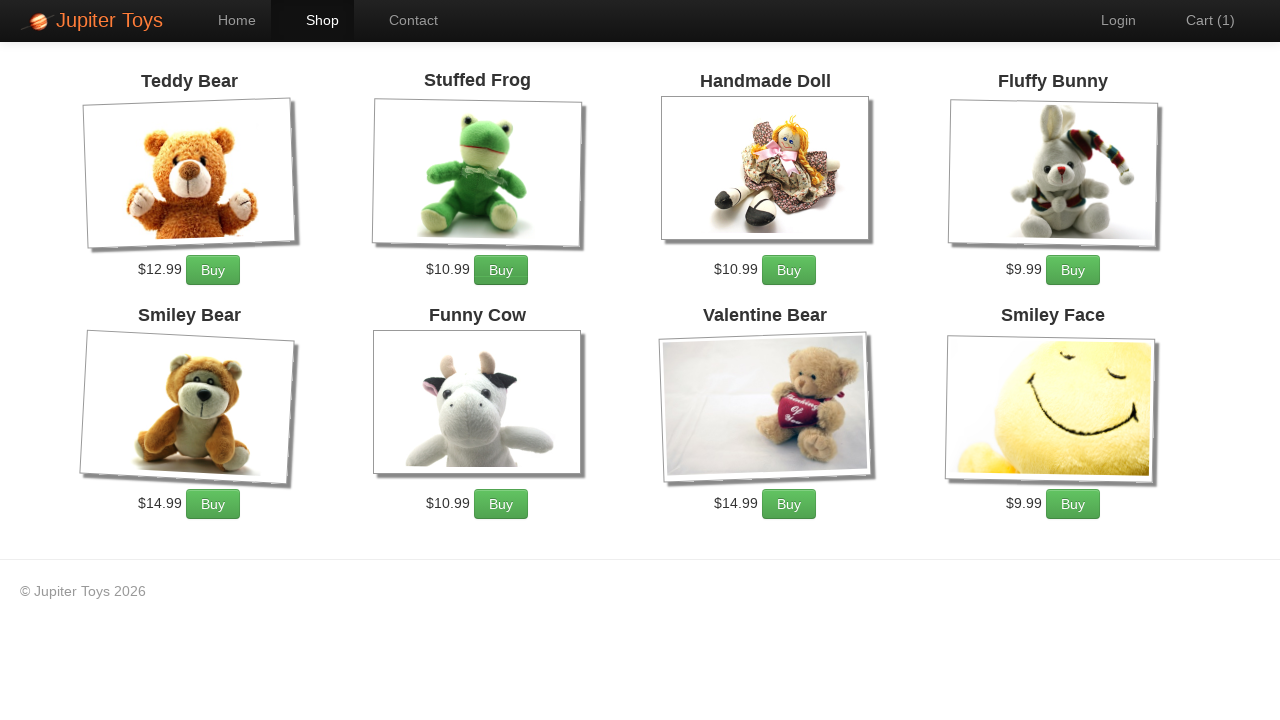

Clicked Stuffed Frog add to cart button (2nd click) - total 2 added to cart at (501, 270) on xpath=//li[contains(.,'Stuffed Frog')]//a[contains(@class,'btn')]
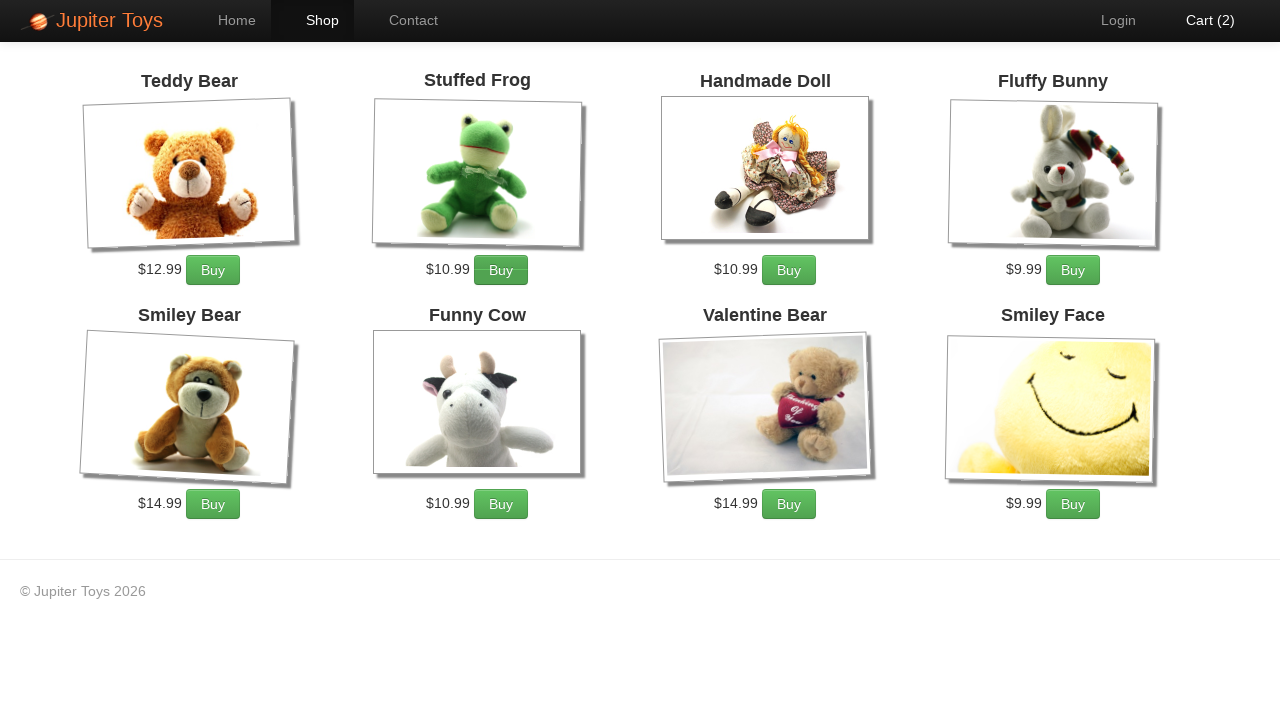

Located Fluffy Bunny add to cart button
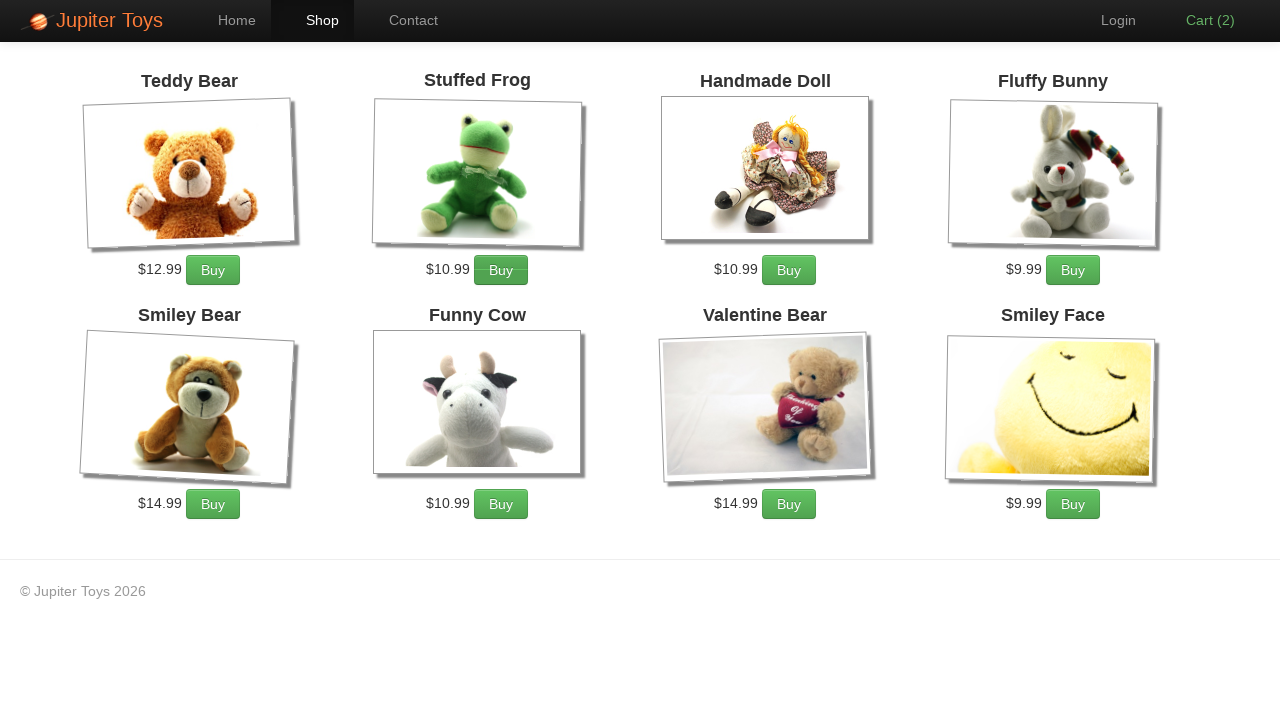

Fluffy Bunny button is visible
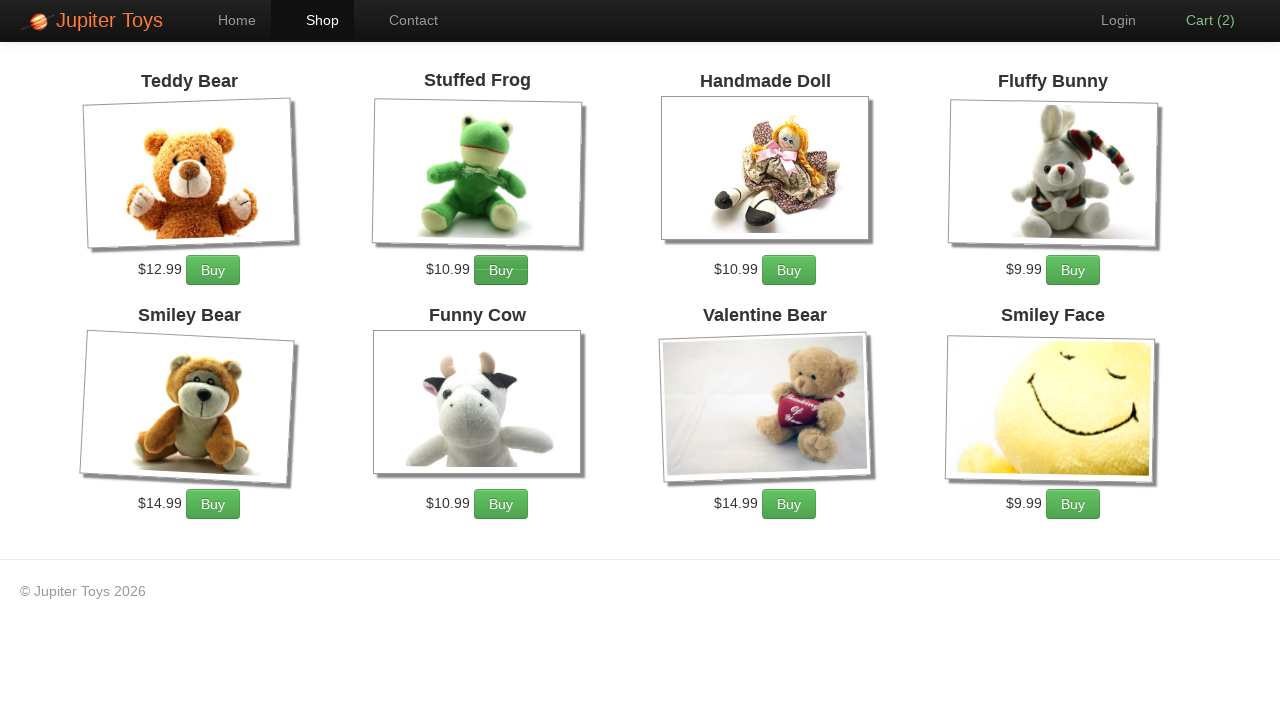

Clicked Fluffy Bunny add to cart button (1st click) at (1073, 270) on xpath=//li[contains(.,'Fluffy Bunny')]//a[contains(@class,'btn')]
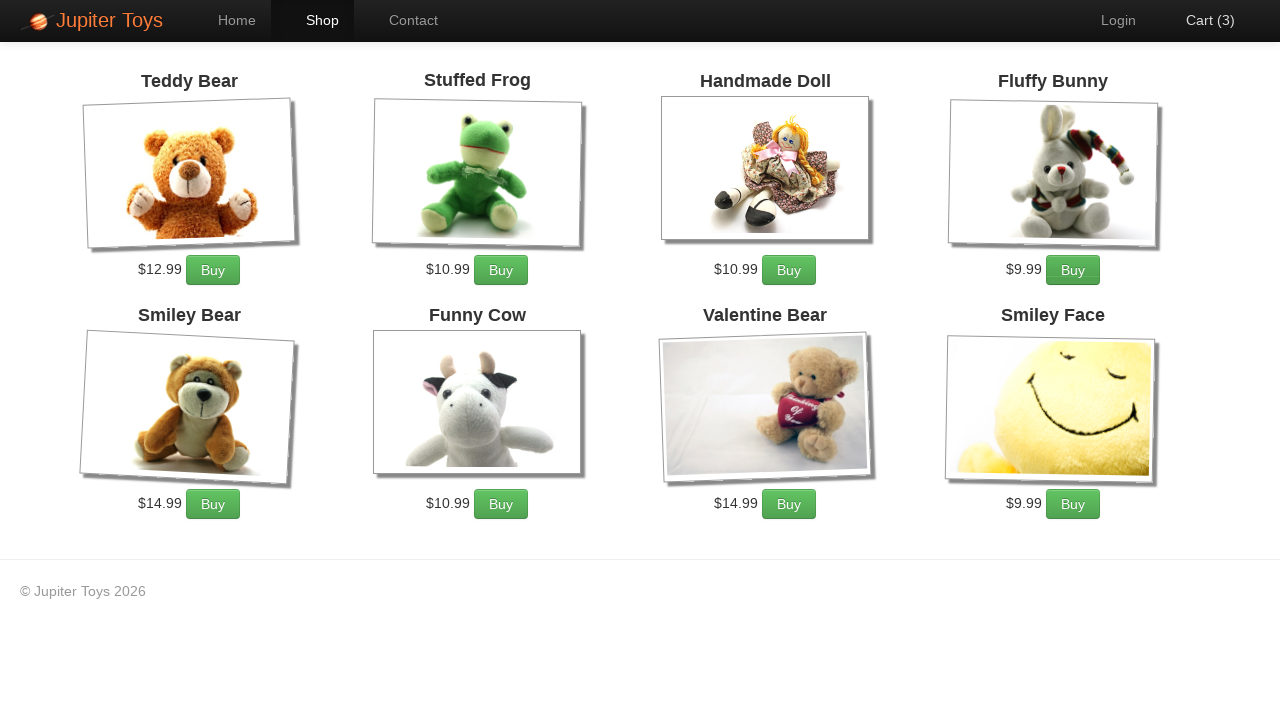

Clicked Fluffy Bunny add to cart button (2nd click) at (1073, 270) on xpath=//li[contains(.,'Fluffy Bunny')]//a[contains(@class,'btn')]
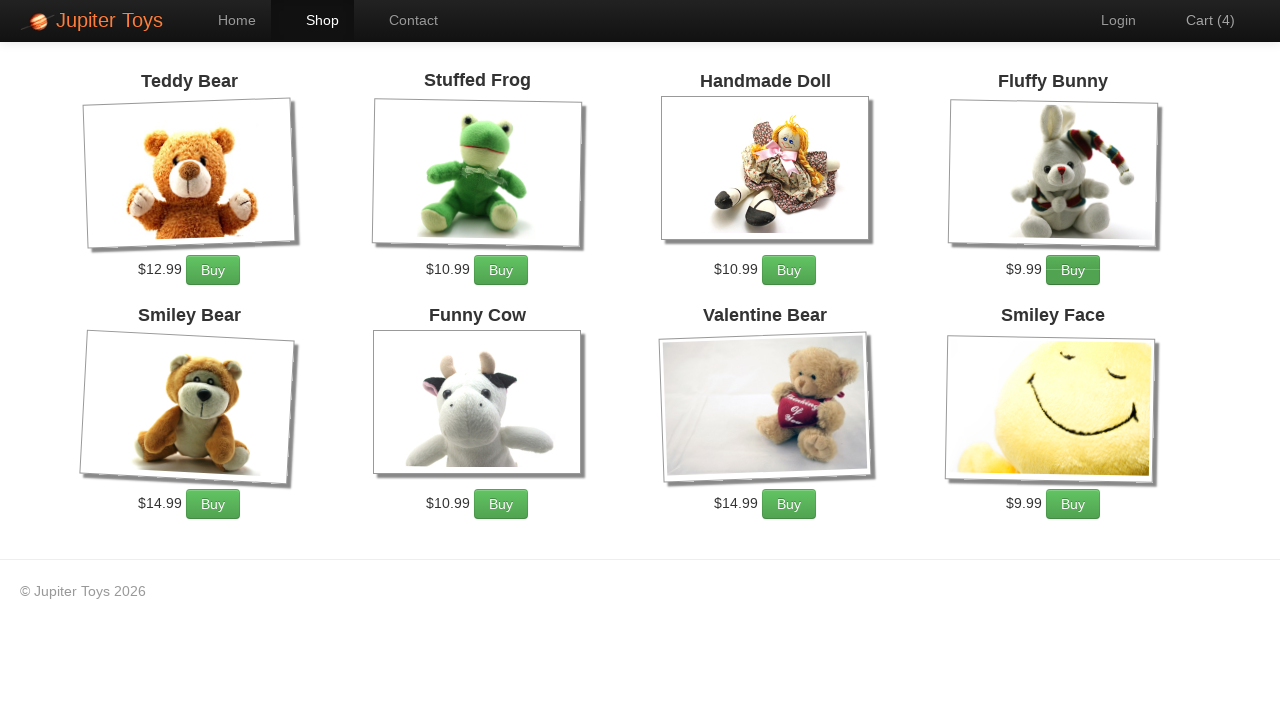

Clicked Fluffy Bunny add to cart button (3rd click) at (1073, 270) on xpath=//li[contains(.,'Fluffy Bunny')]//a[contains(@class,'btn')]
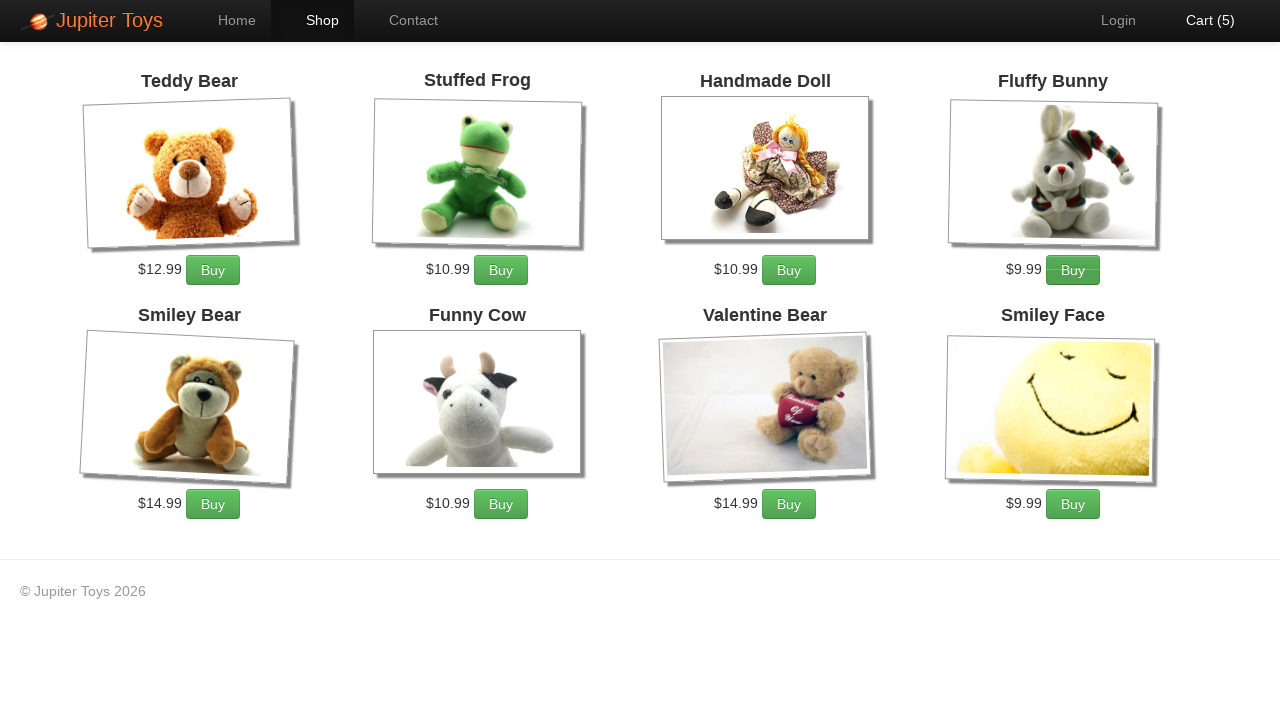

Clicked Fluffy Bunny add to cart button (4th click) at (1073, 270) on xpath=//li[contains(.,'Fluffy Bunny')]//a[contains(@class,'btn')]
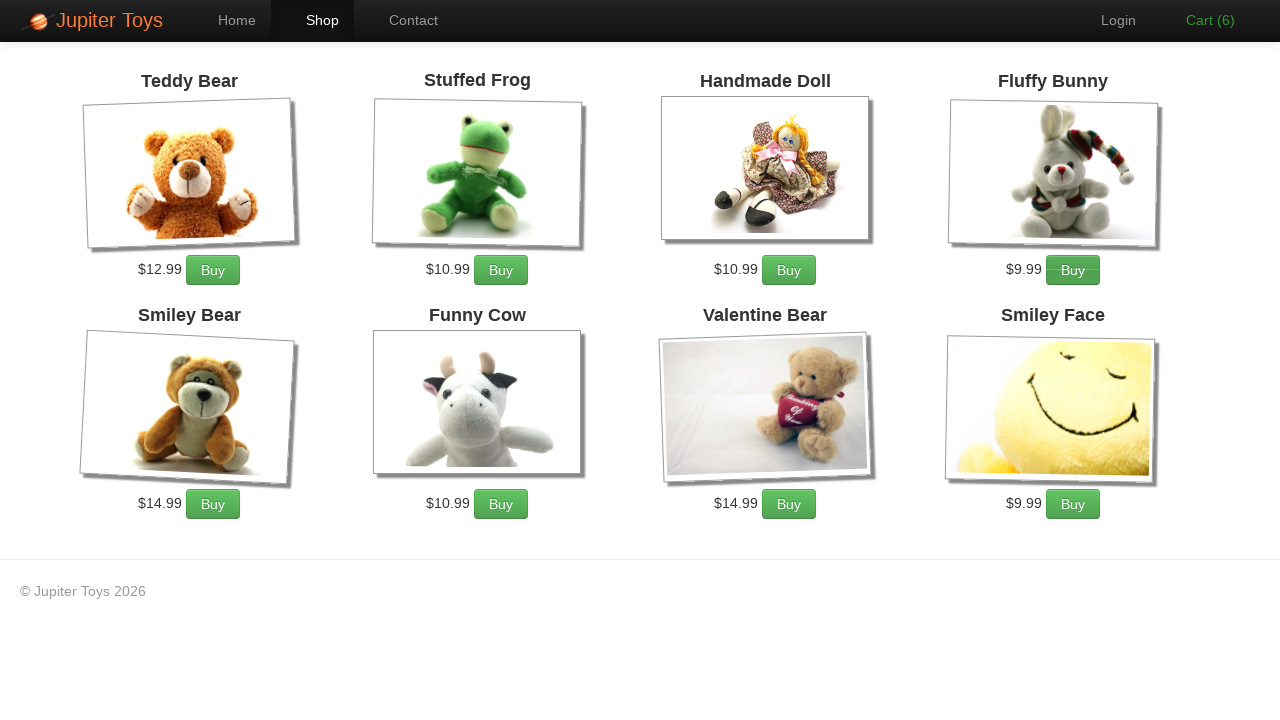

Clicked Fluffy Bunny add to cart button (5th click) - total 5 added to cart at (1073, 270) on xpath=//li[contains(.,'Fluffy Bunny')]//a[contains(@class,'btn')]
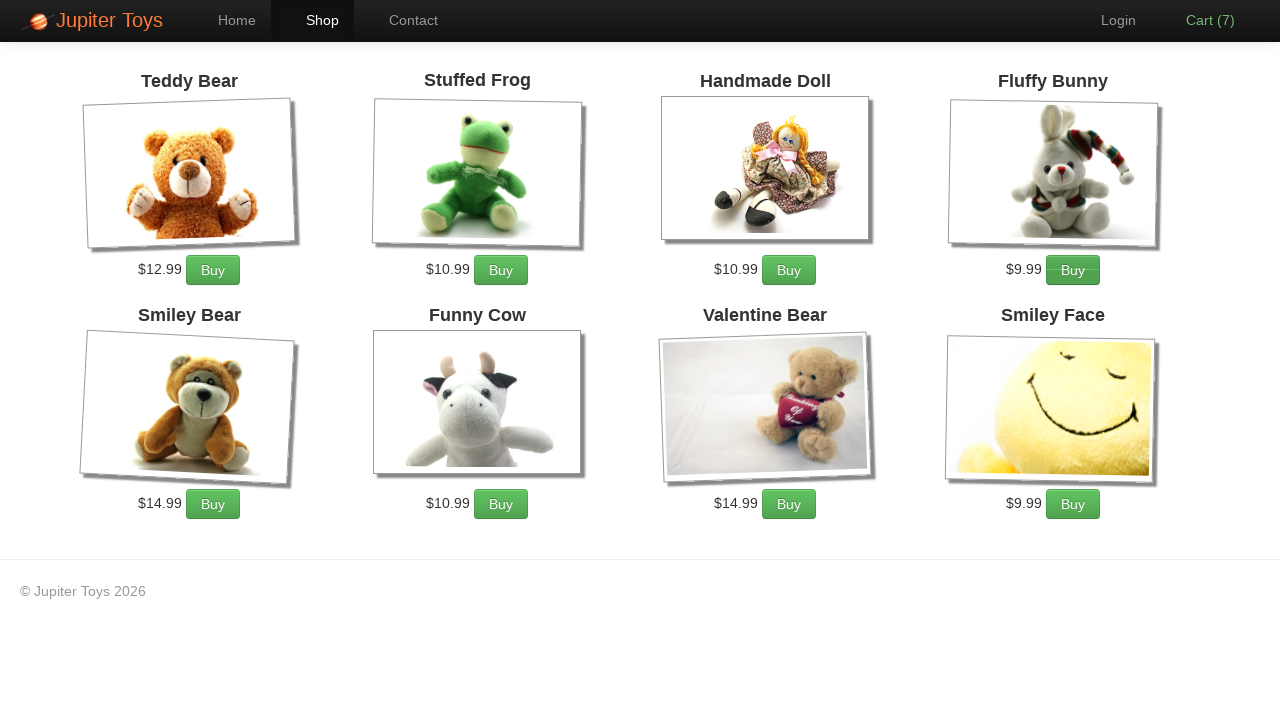

Located Valentine Bear add to cart button
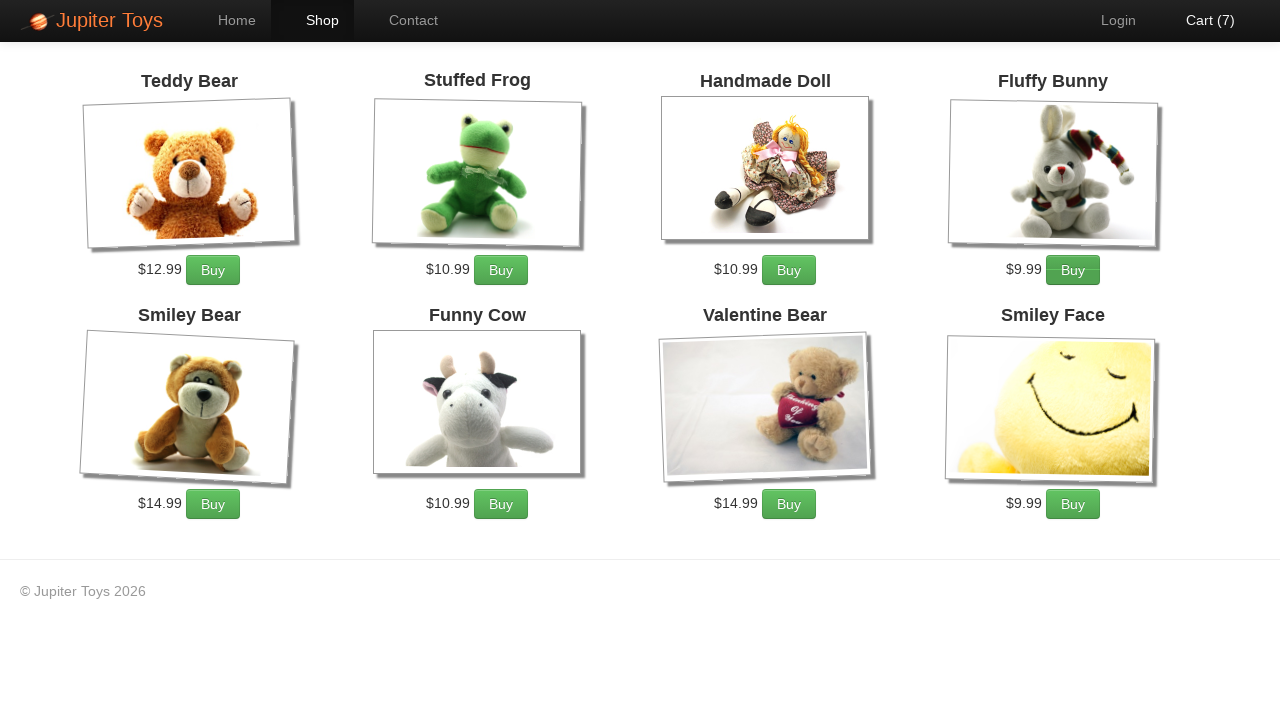

Valentine Bear button is visible
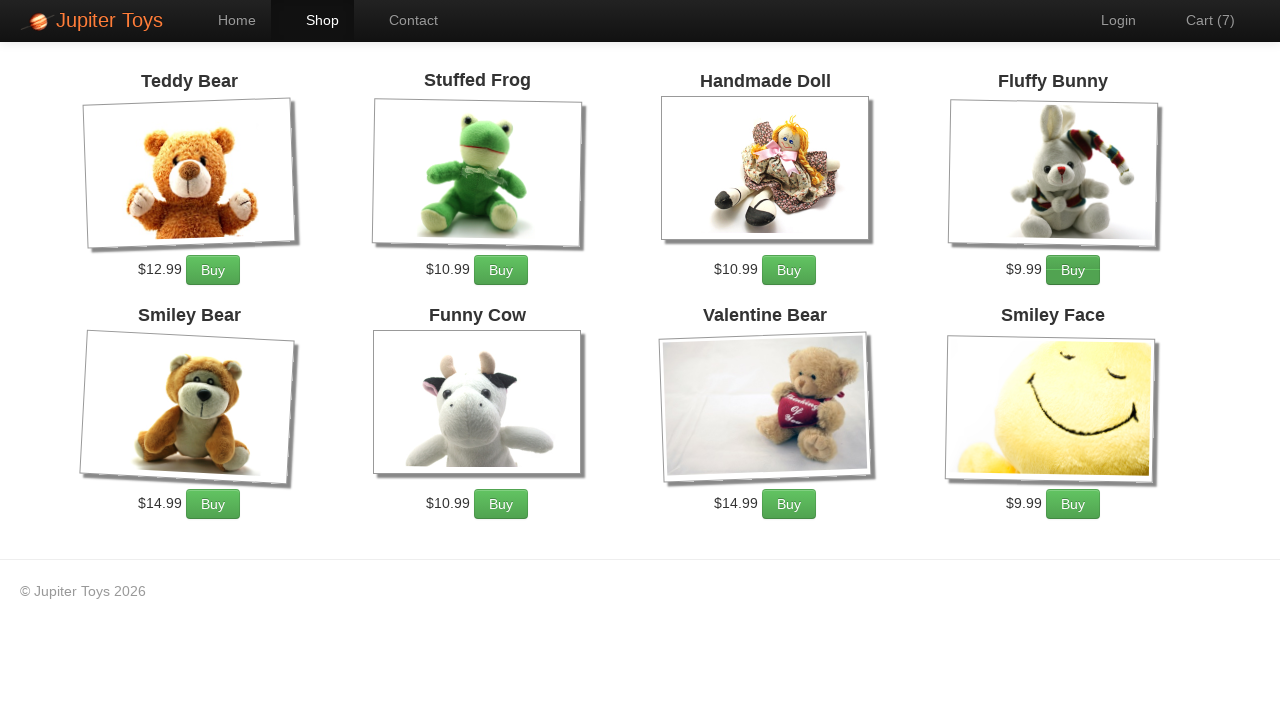

Clicked Valentine Bear add to cart button (1st click) at (789, 504) on xpath=//li[contains(.,'Valentine Bear')]//a[contains(@class,'btn')]
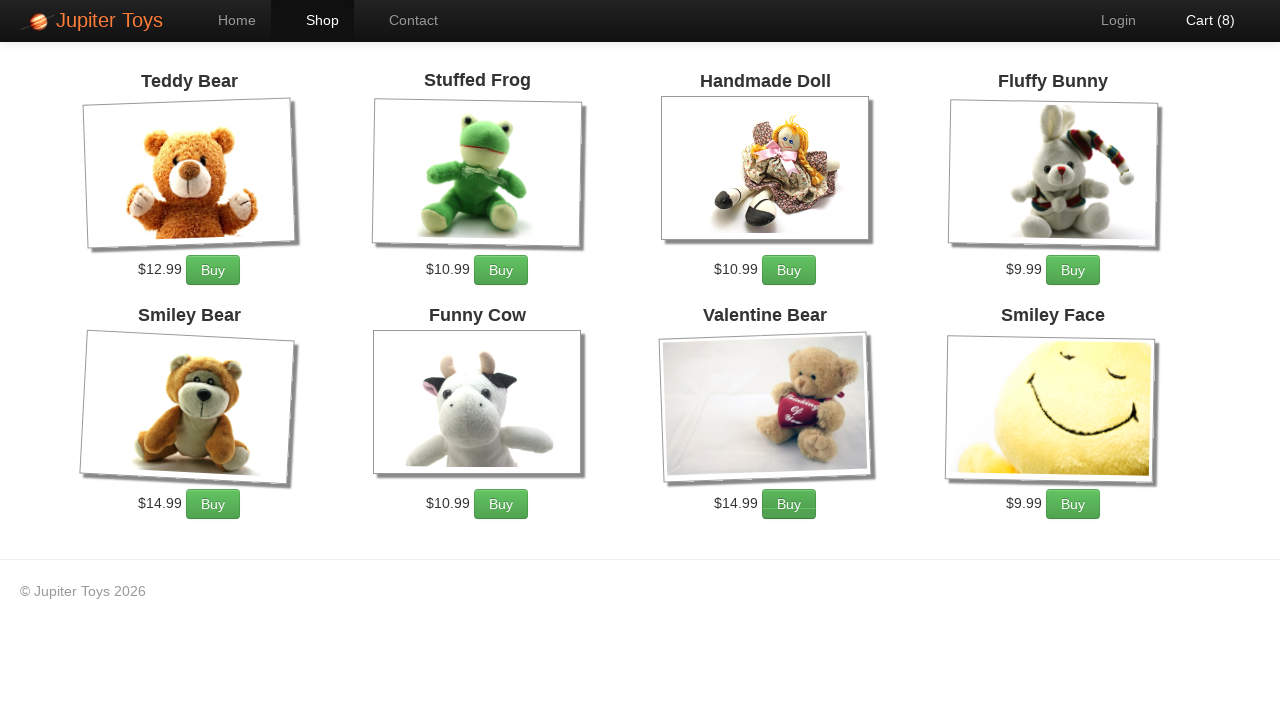

Clicked Valentine Bear add to cart button (2nd click) at (789, 504) on xpath=//li[contains(.,'Valentine Bear')]//a[contains(@class,'btn')]
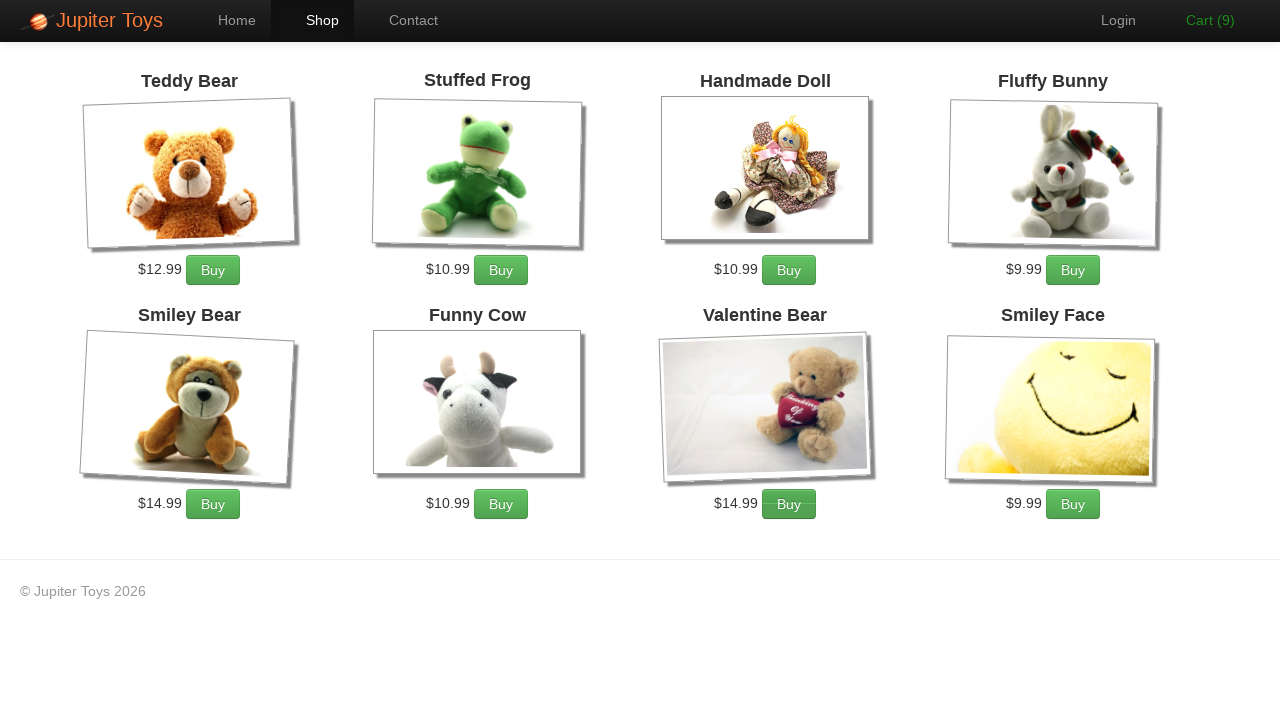

Clicked Valentine Bear add to cart button (3rd click) - total 3 added to cart at (789, 504) on xpath=//li[contains(.,'Valentine Bear')]//a[contains(@class,'btn')]
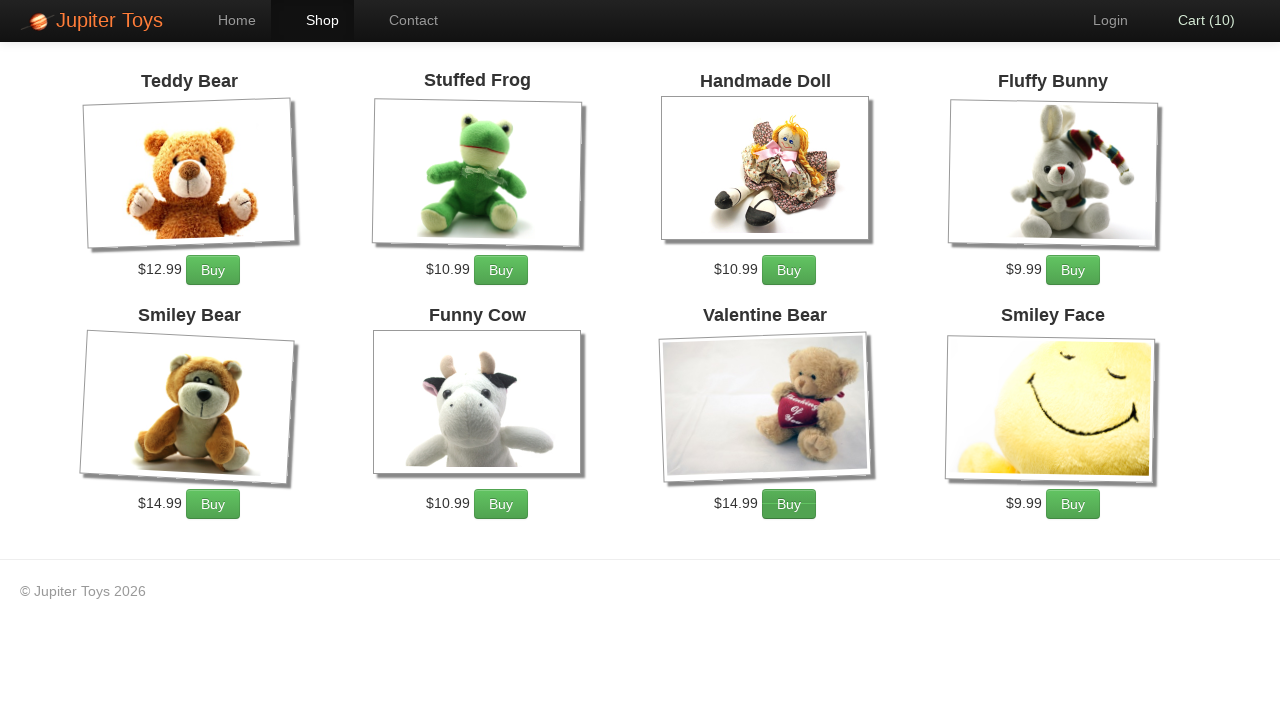

Clicked on Cart link to navigate to shopping cart at (1196, 20) on a:has-text('Cart')
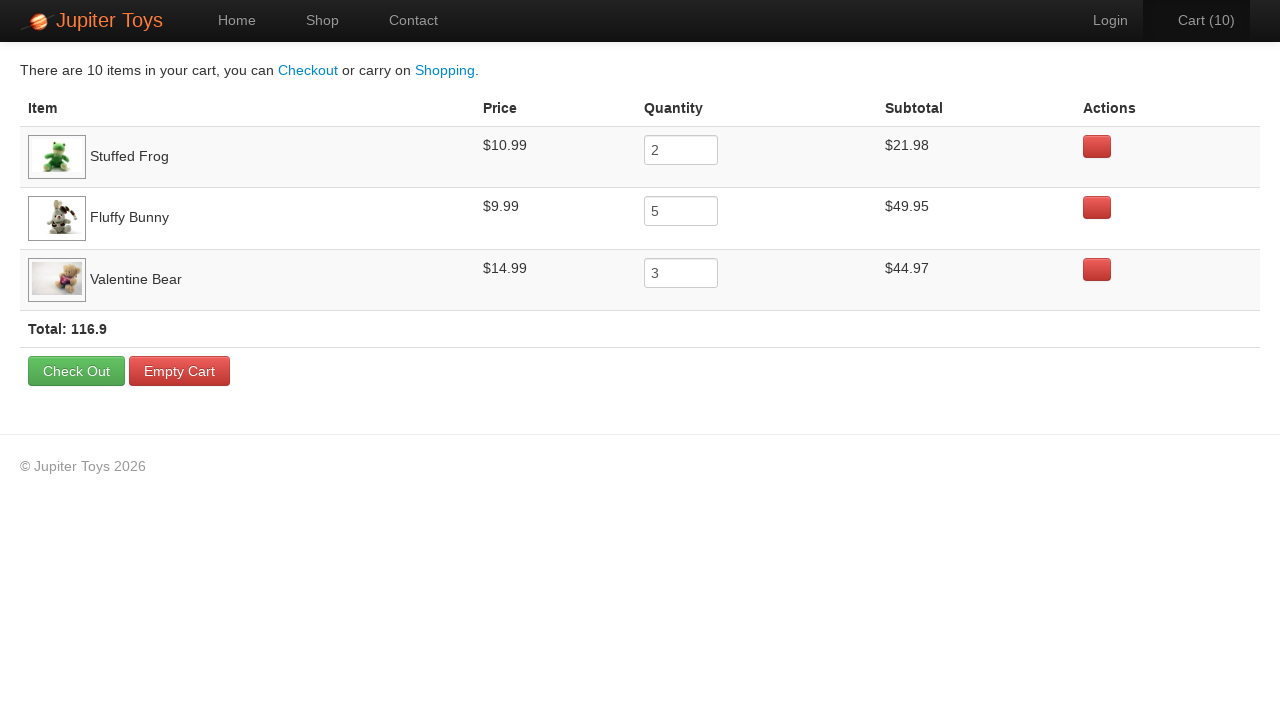

Cart table with items is now visible
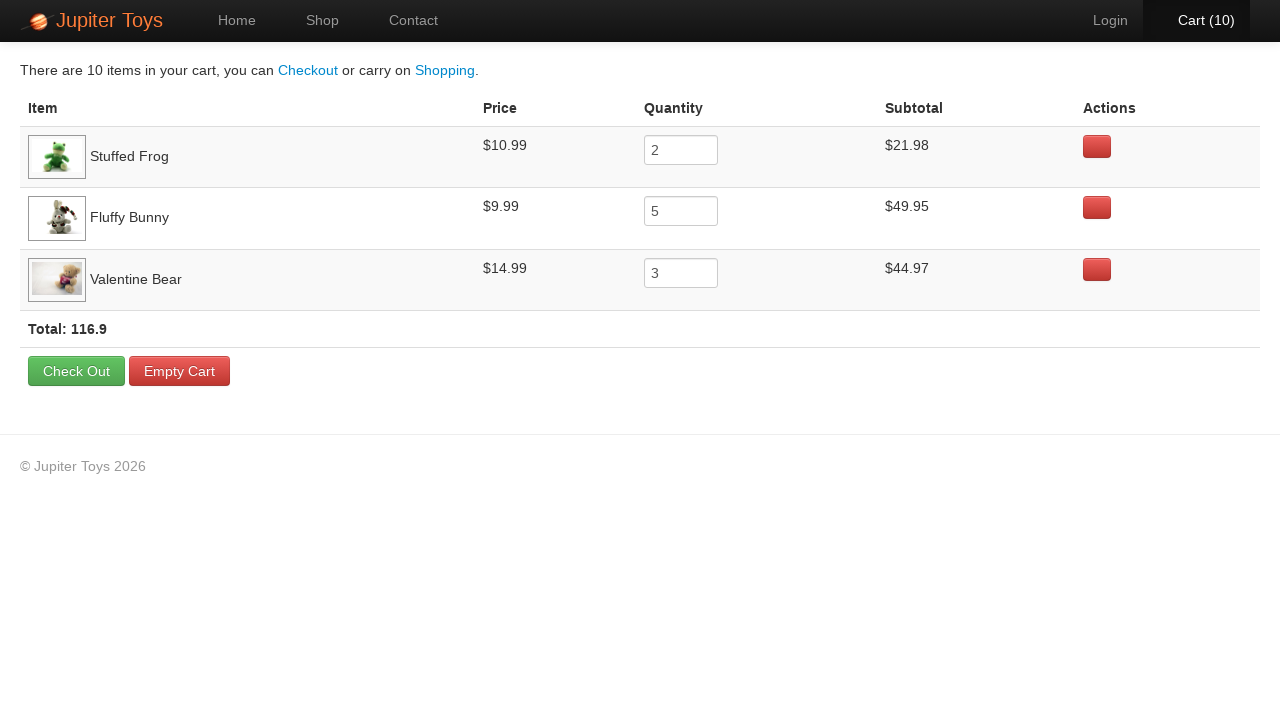

Cart totals (subtotals, prices, and total) are displayed and verified
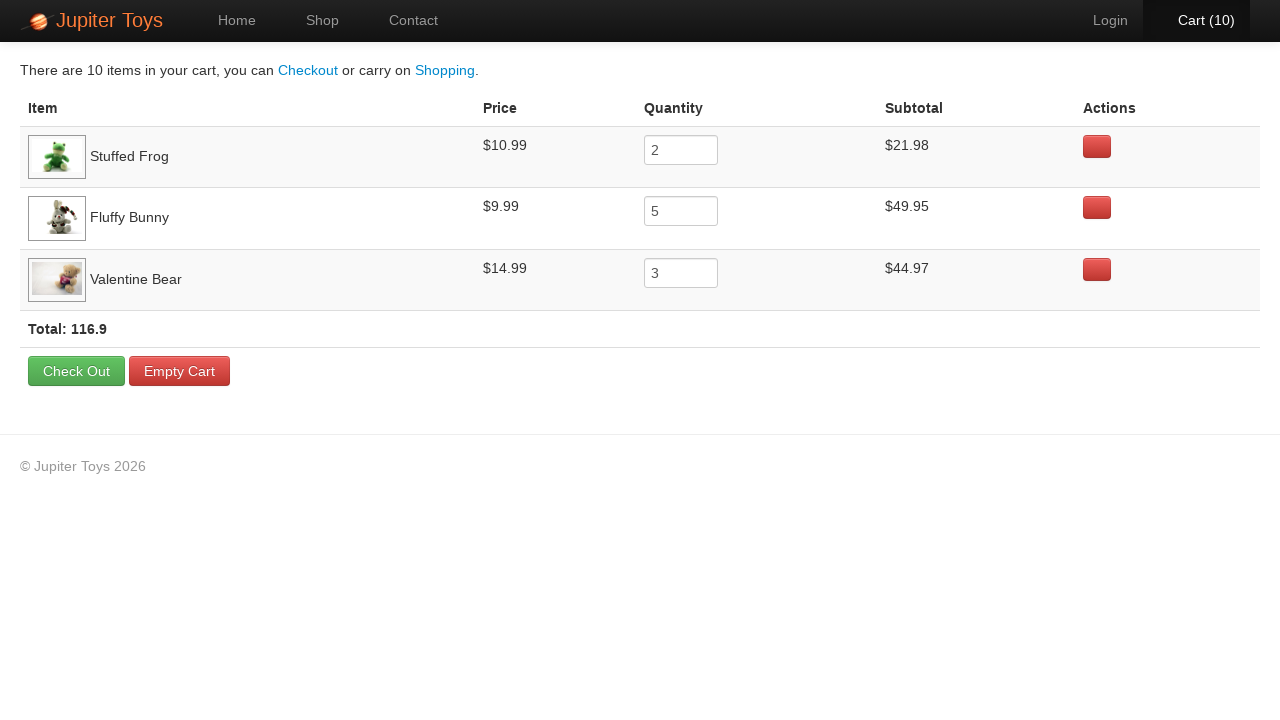

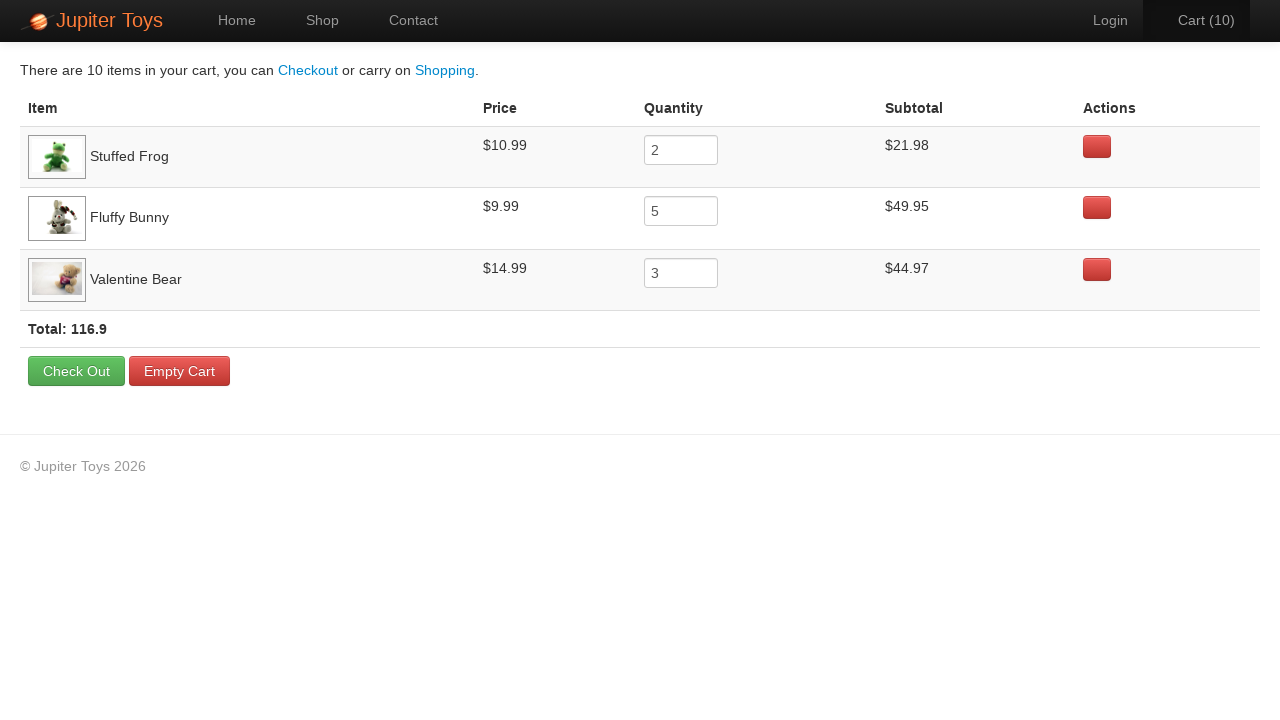